Tests a web form by filling a text field and submitting it to verify the success message

Starting URL: https://www.selenium.dev/selenium/web/web-form.html

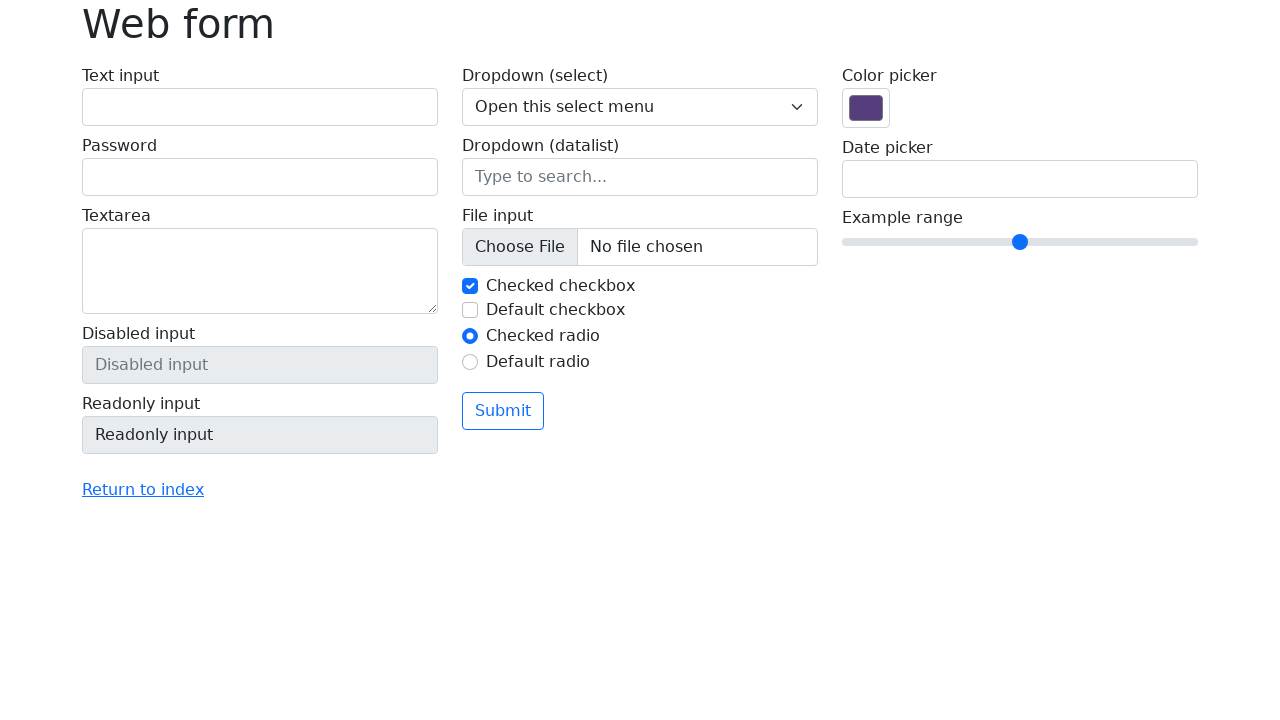

Filled text field with 'Selenium' on input[name='my-text']
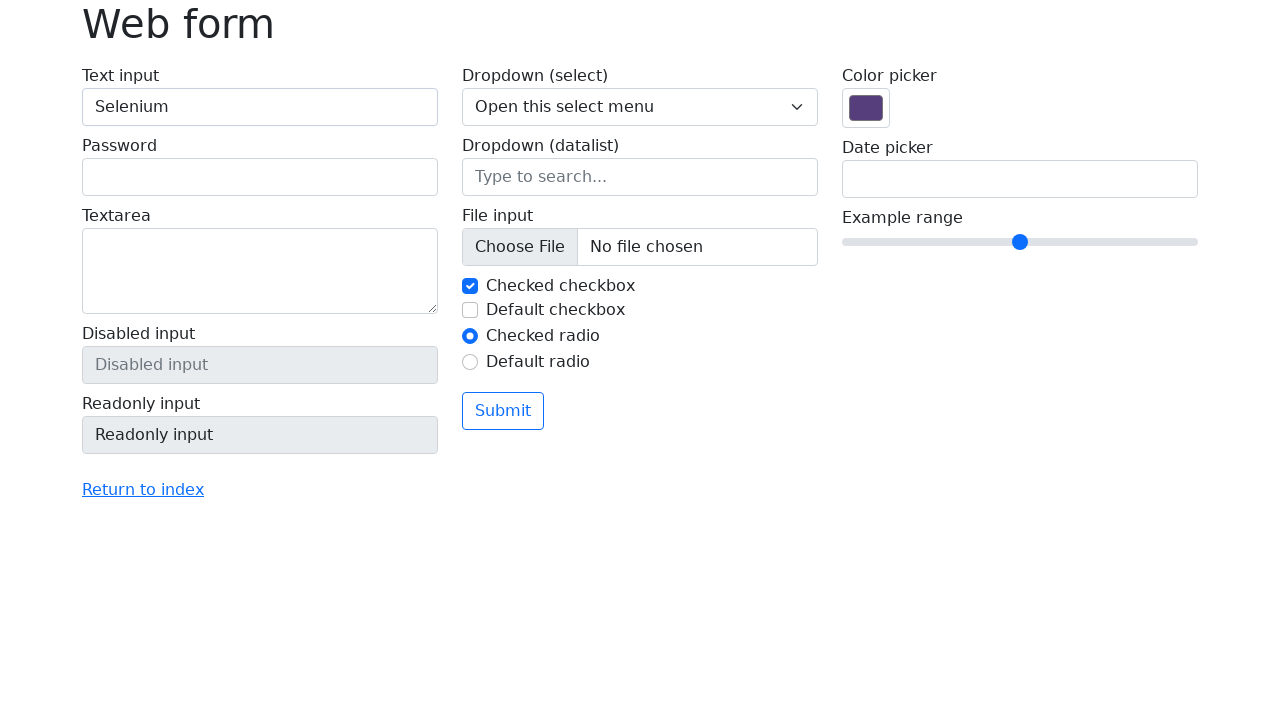

Clicked submit button at (503, 411) on button
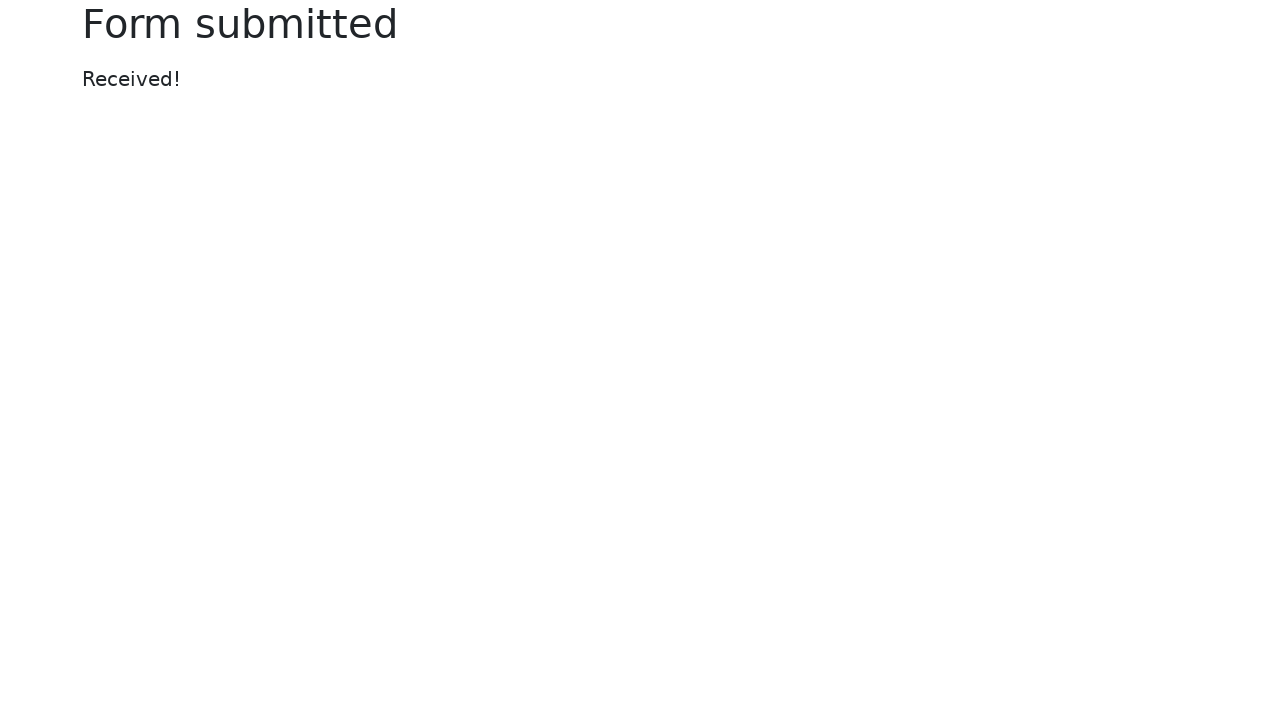

Success message appeared on page
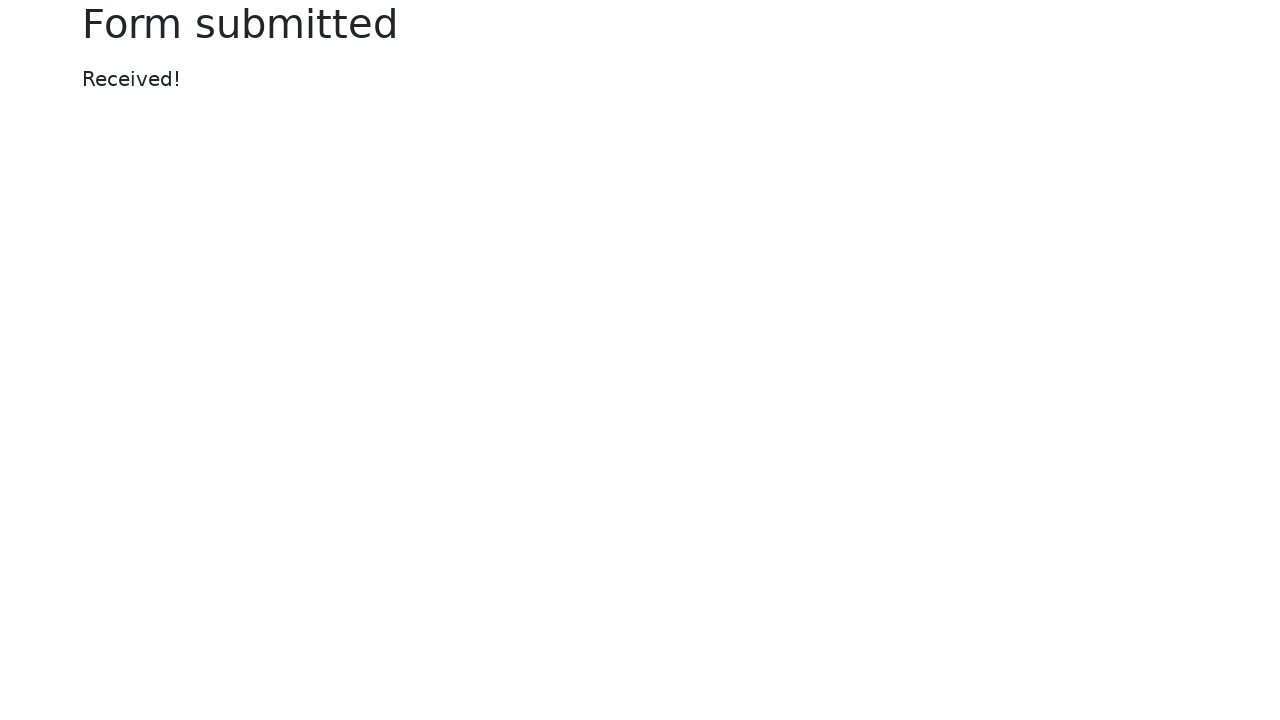

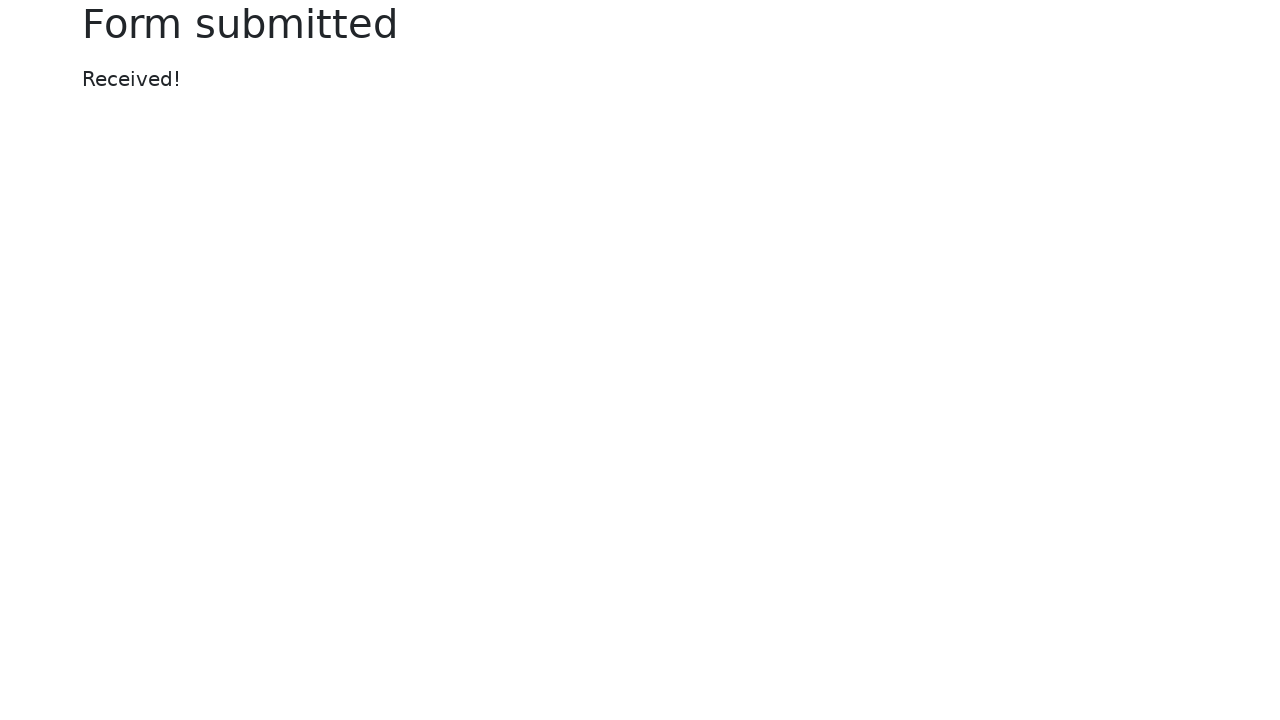